Navigates to JustDial website, attempts to click an alert button element and scroll to another button element using JavaScript execution.

Starting URL: https://www.justdial.com/

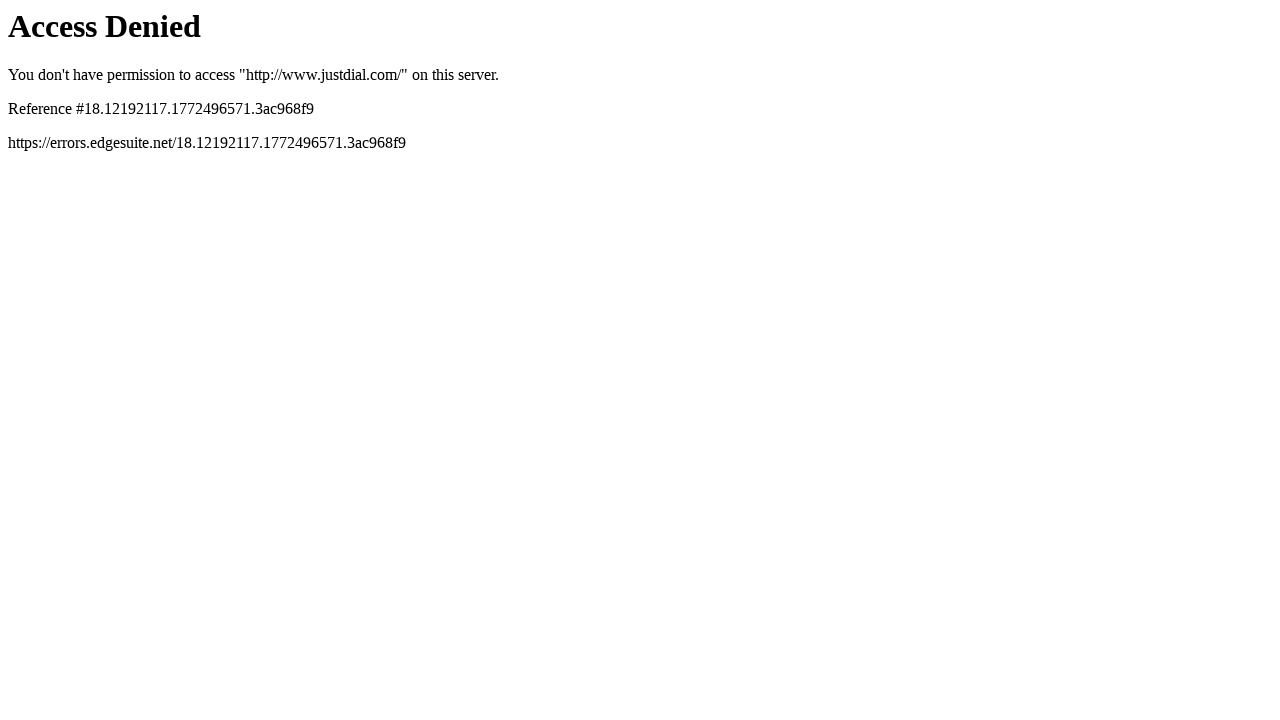

Navigated to JustDial website
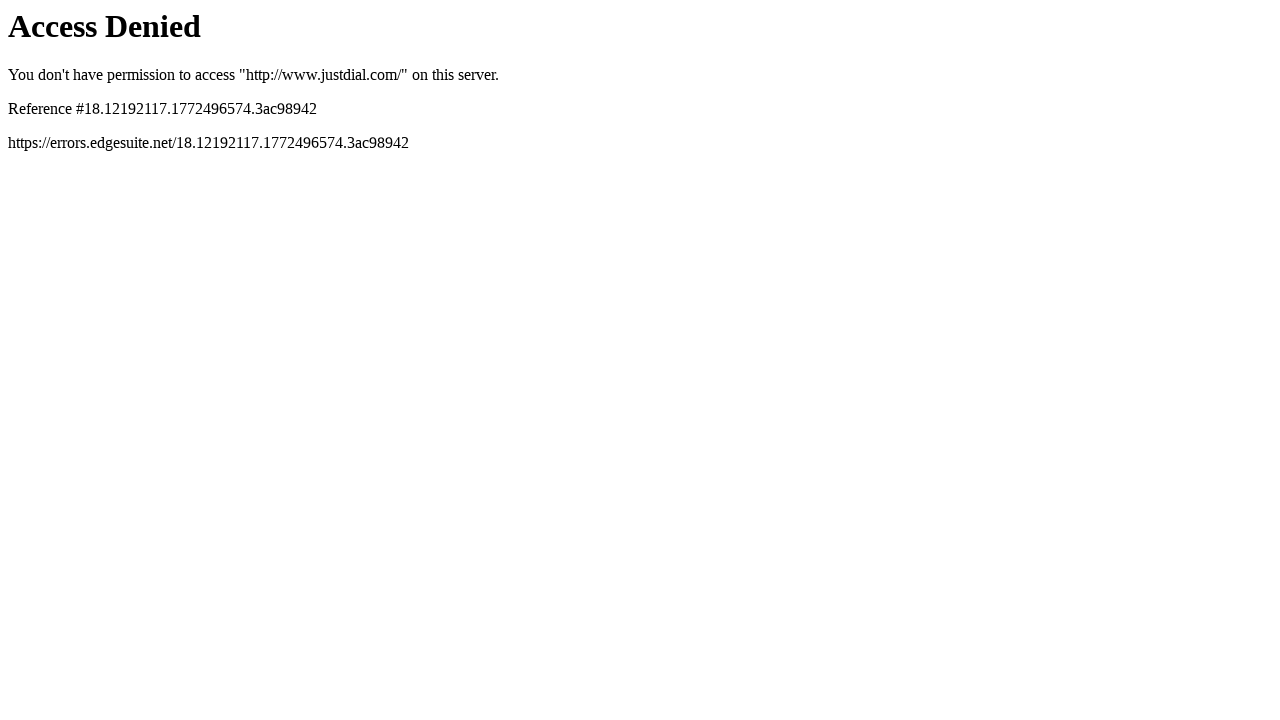

Attempted to click alert button element with id 'alert1' using JavaScript
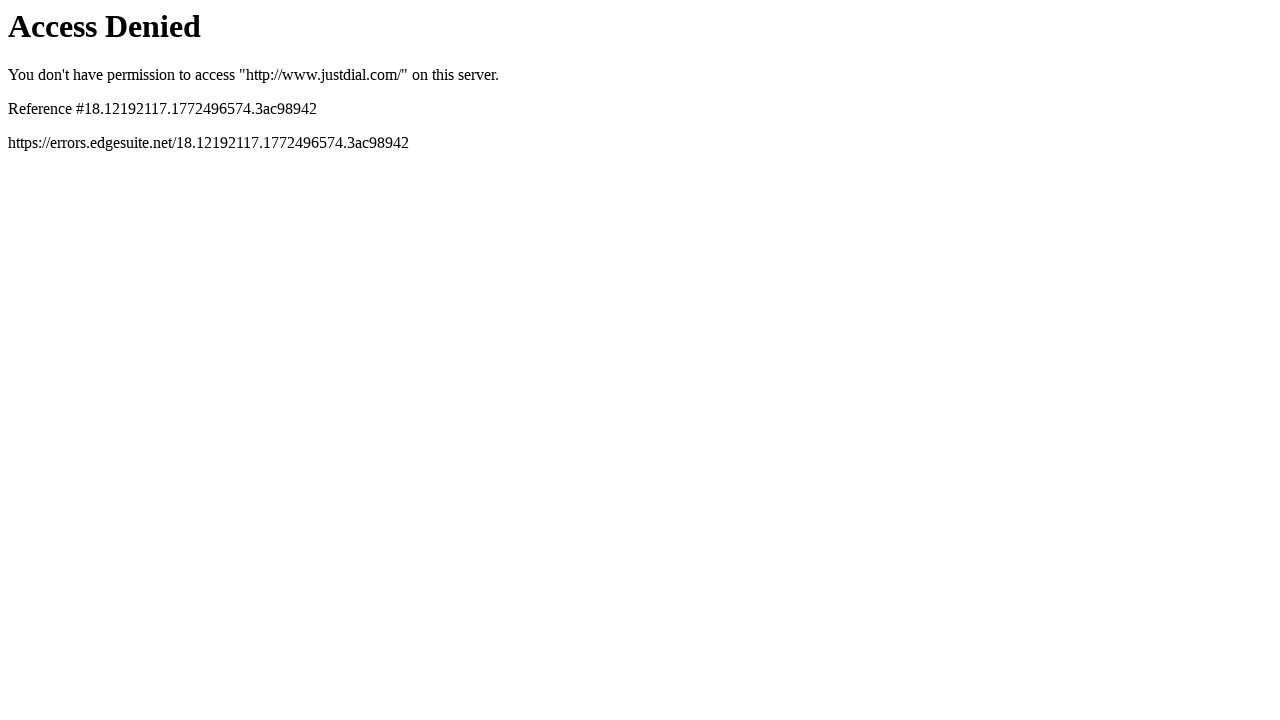

Scrolled to button element with id 'but2' using JavaScript
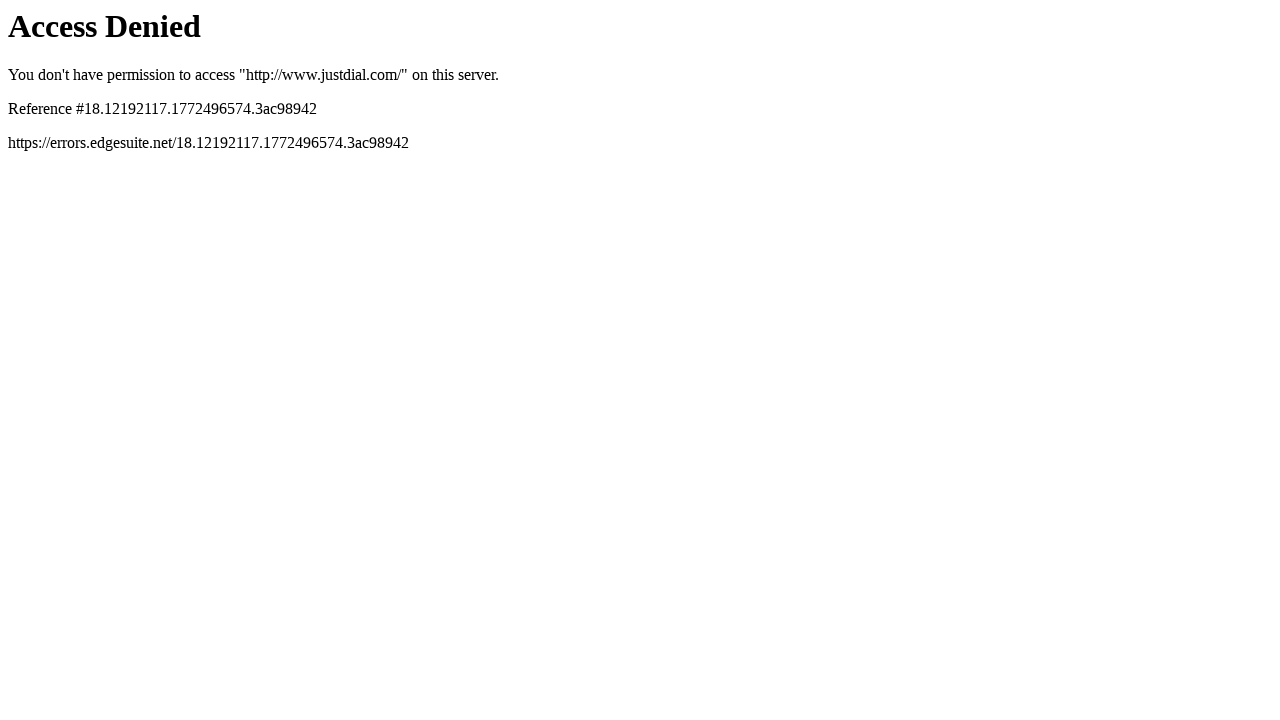

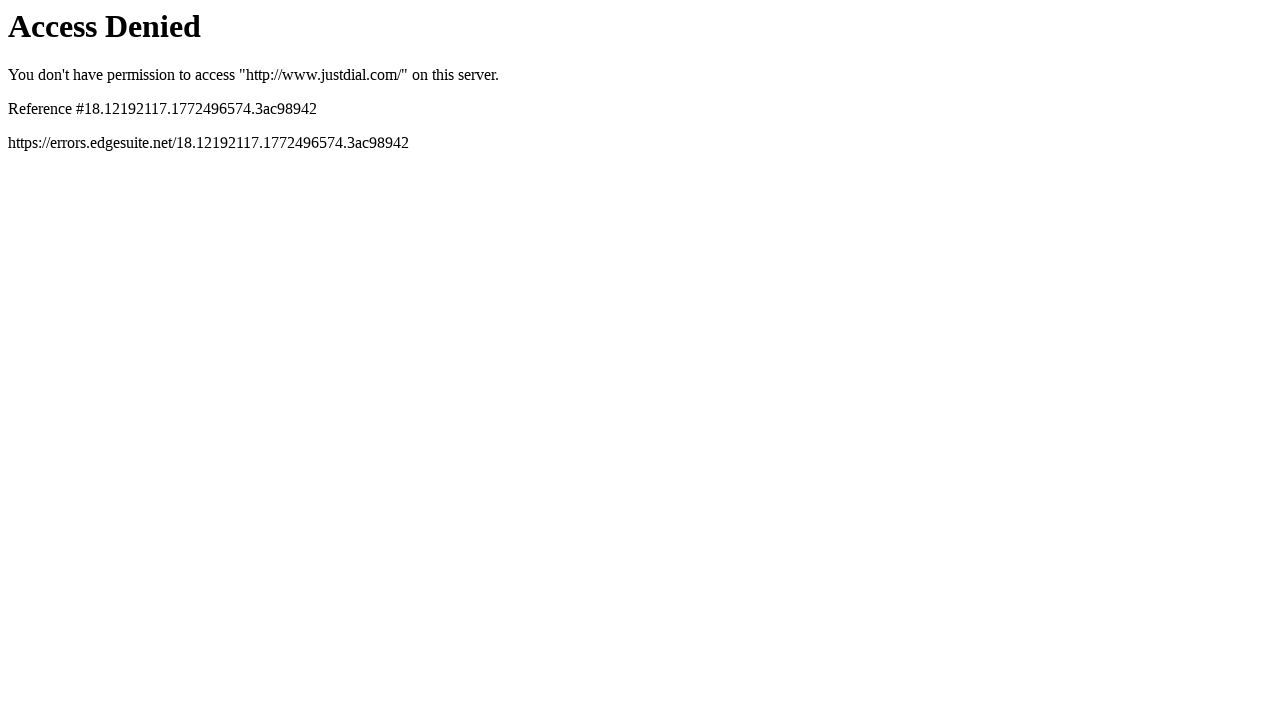